Tests downloading a PDF file from a free test data website by clicking the download button and verifying the download initiates.

Starting URL: https://freetestdata.com/document-files/pdf/

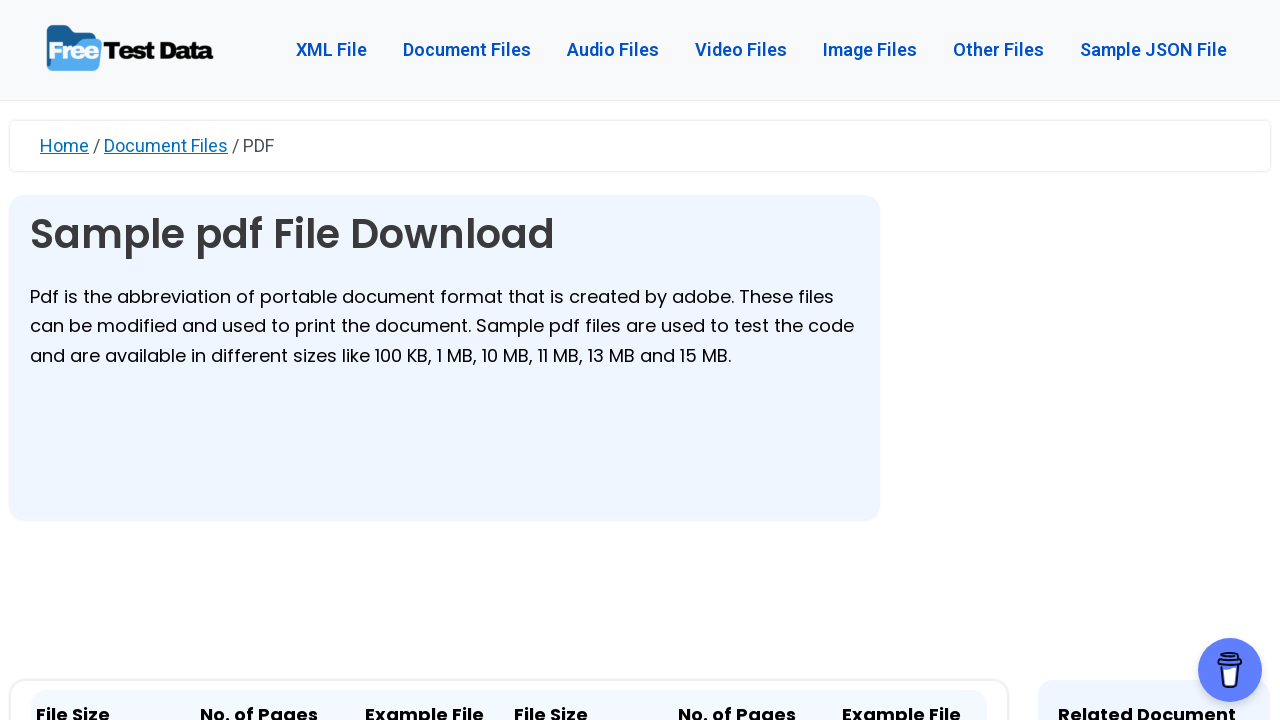

Clicked the PDF download button at (424, 361) on xpath=//*[@class='elementor-button-text']
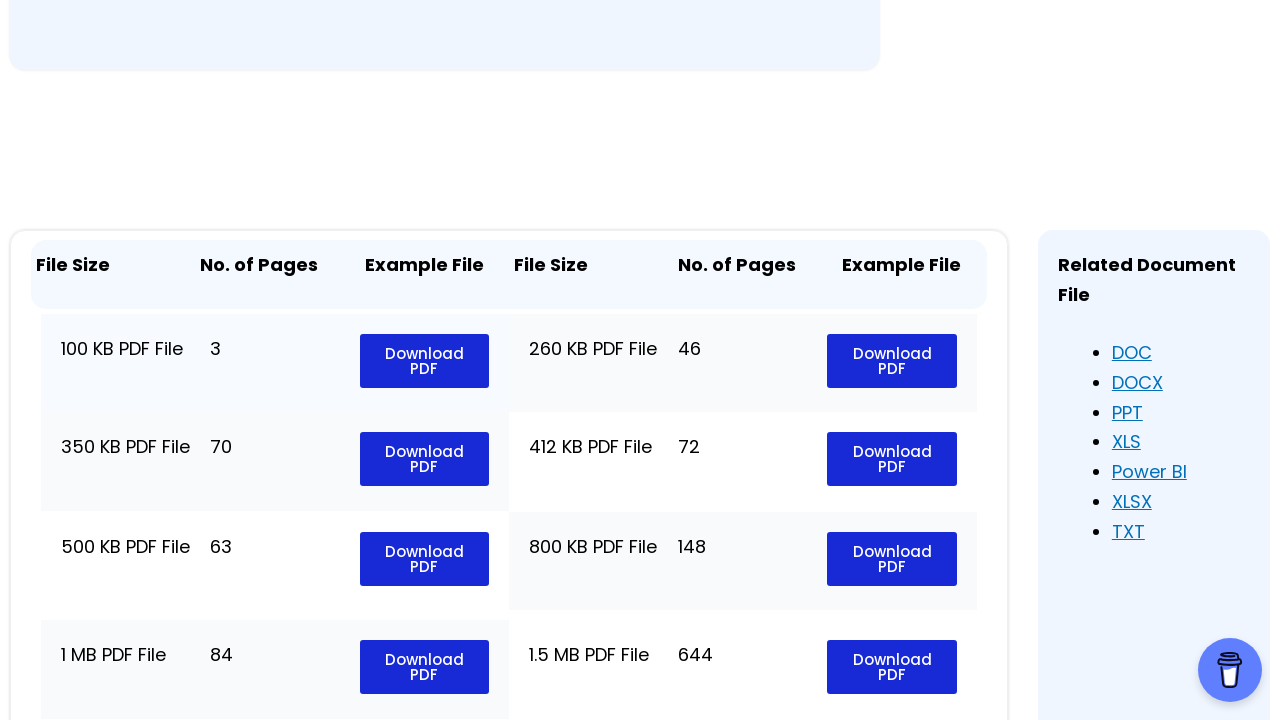

PDF download completed
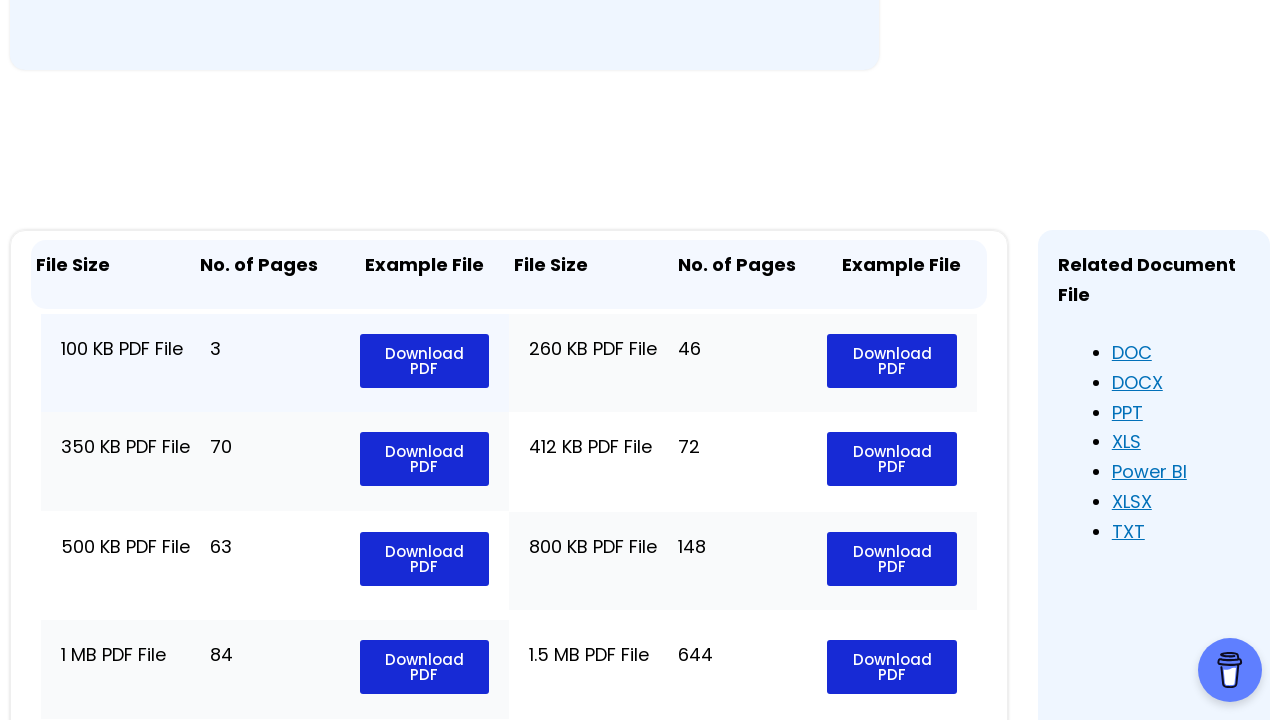

Verified download has a suggested filename: Free_Test_Data_100KB_PDF.pdf
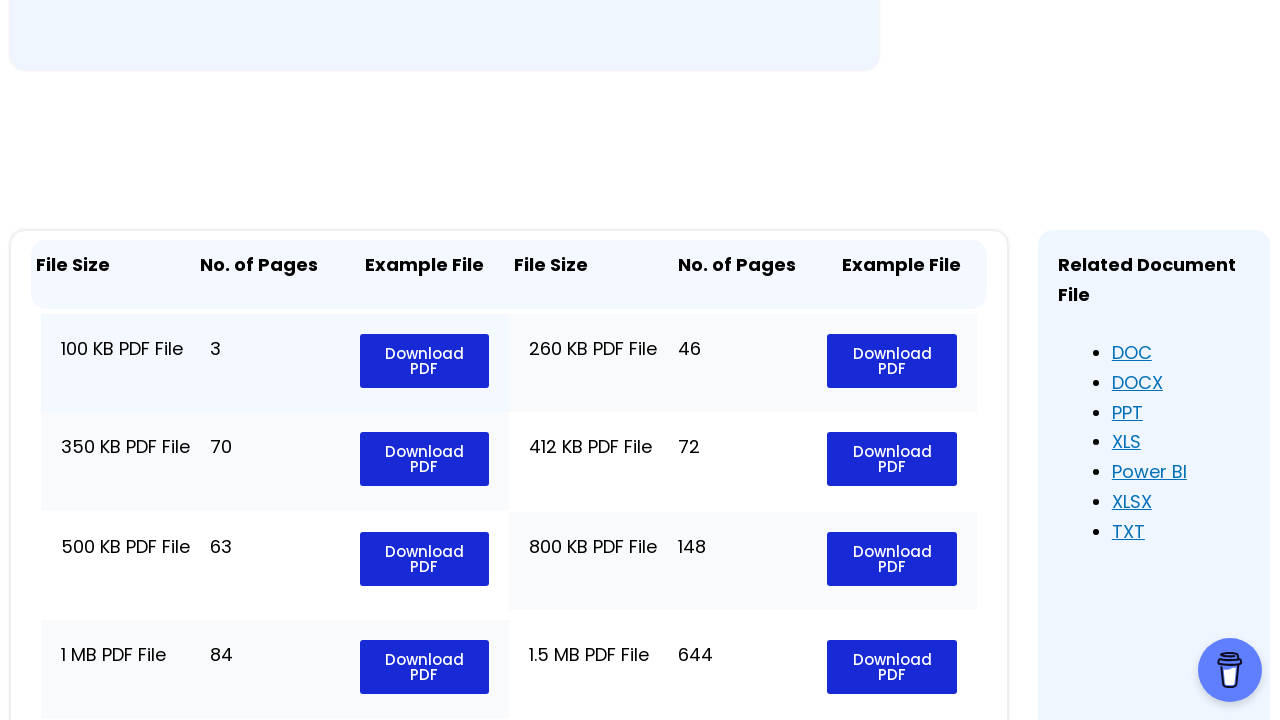

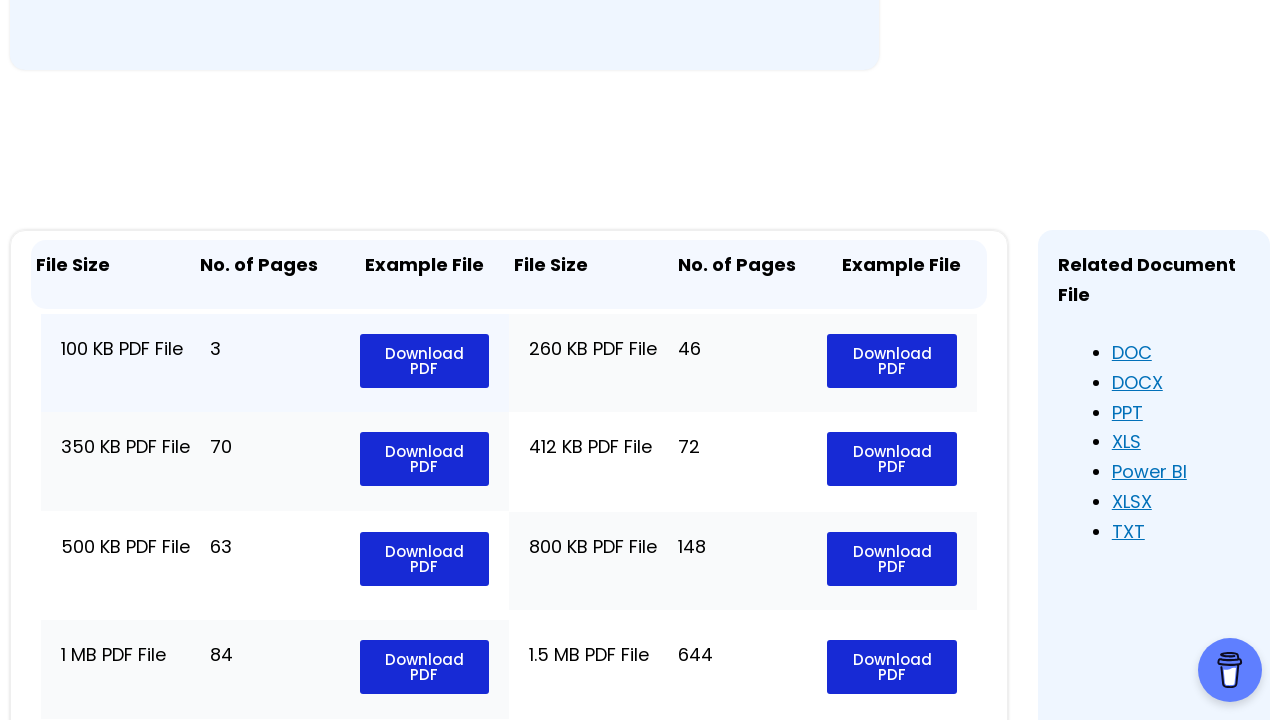